Tests a todo list application by adding multiple todo items and marking one as complete

Starting URL: https://demo.playwright.dev/todomvc/#/

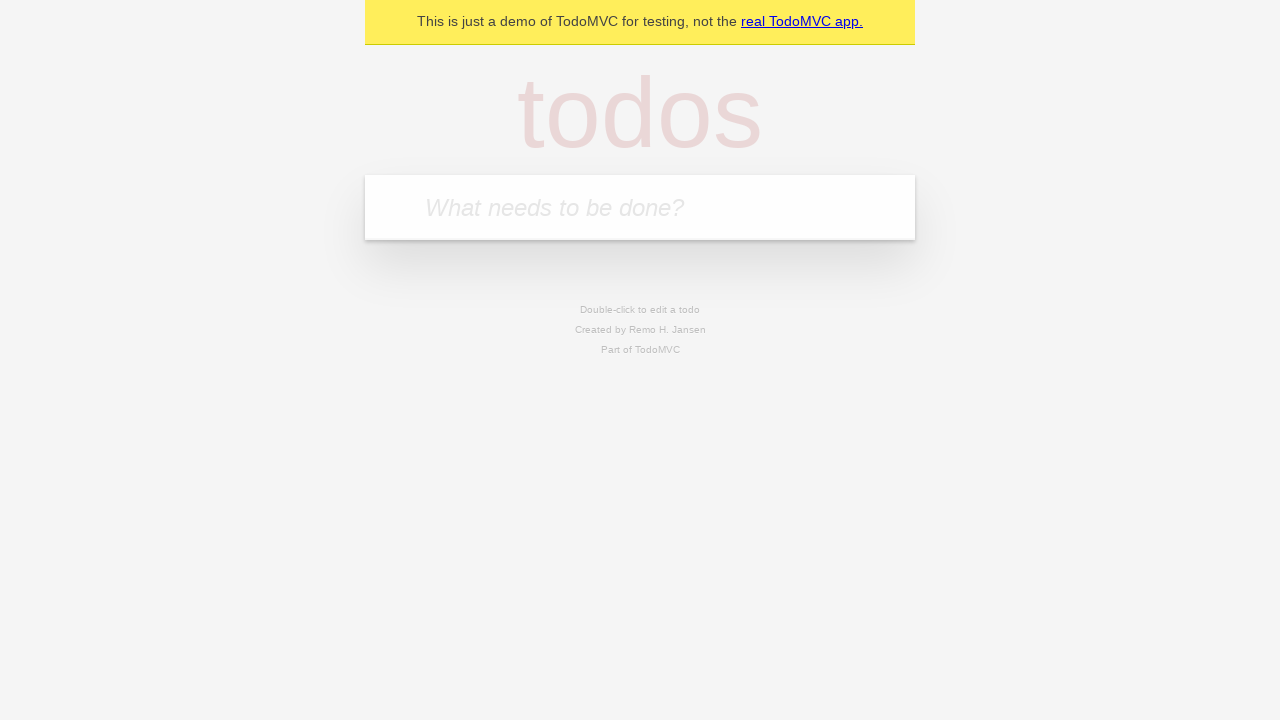

Located the todo input field
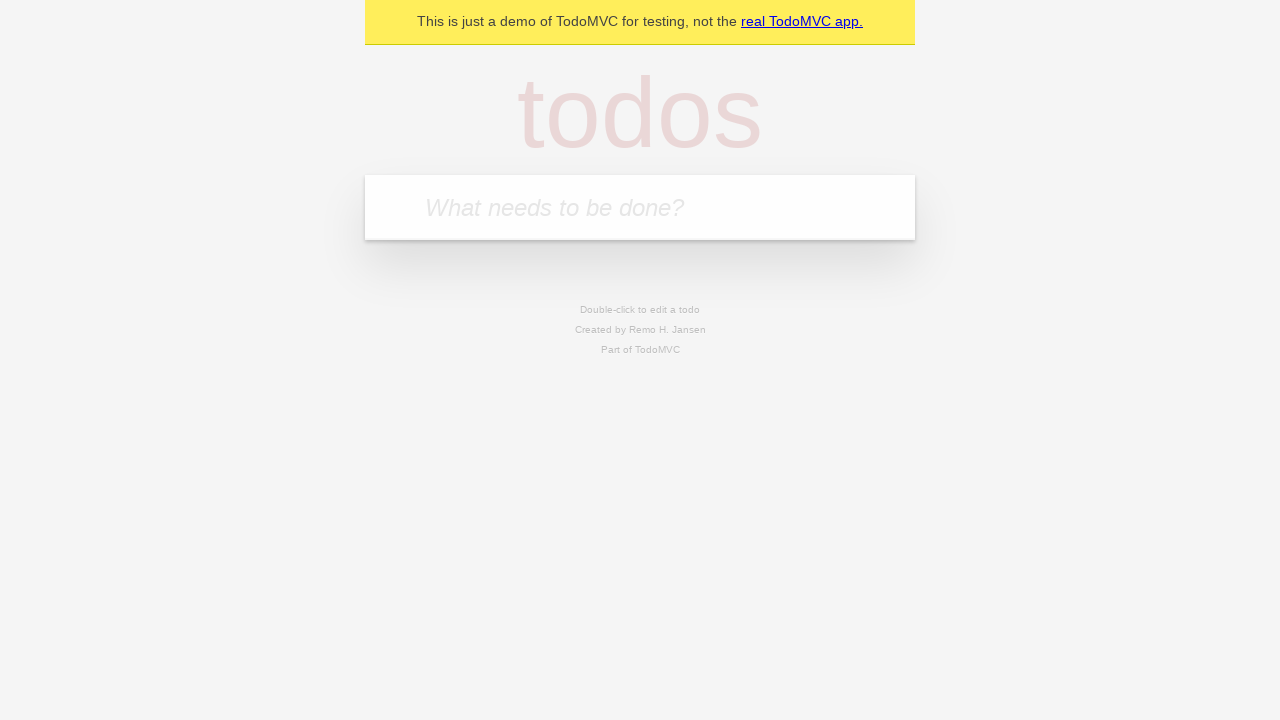

Filled todo input with 'Code' on input[placeholder='What needs to be done?']
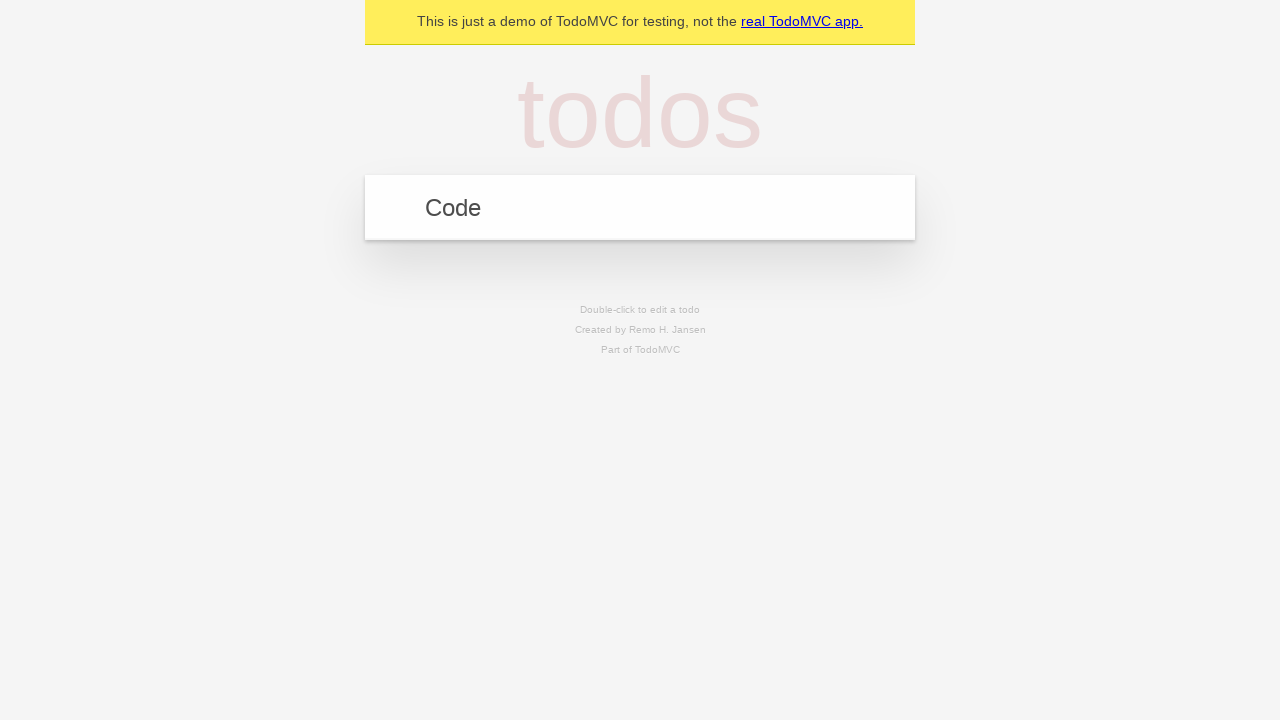

Pressed Enter to add first todo item 'Code' on input[placeholder='What needs to be done?']
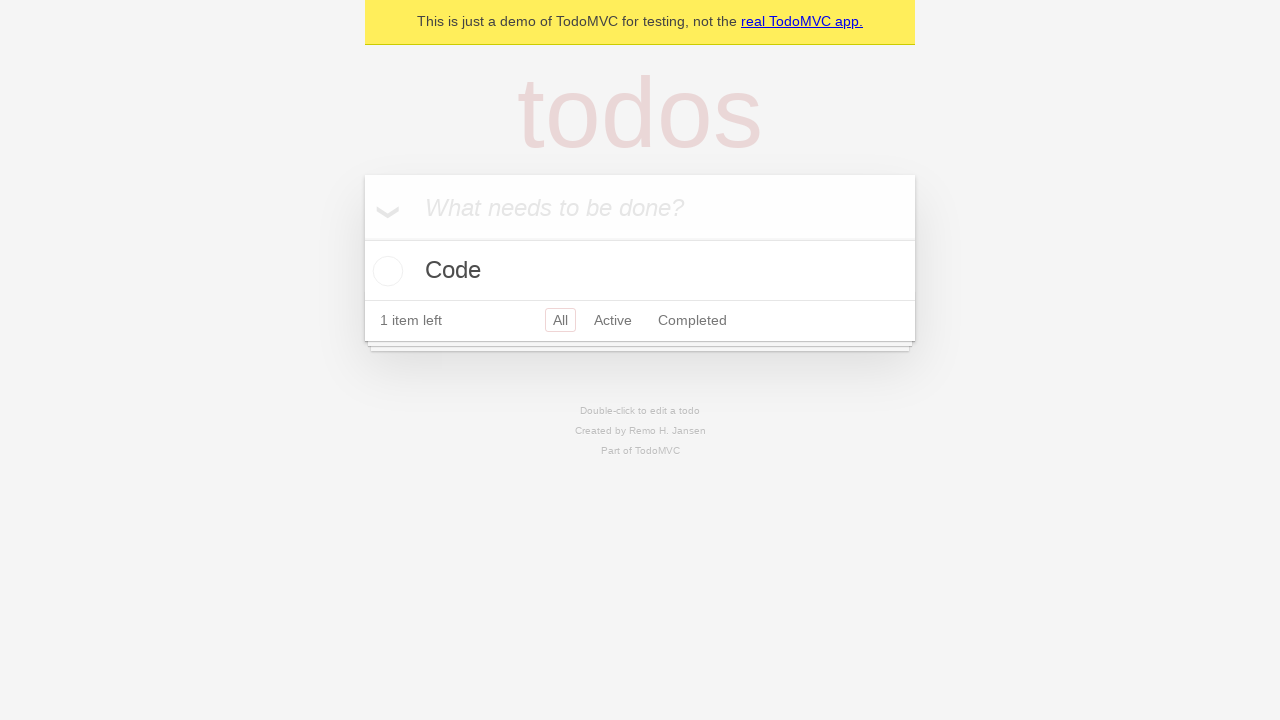

Filled todo input with 'Take a walk' on input[placeholder='What needs to be done?']
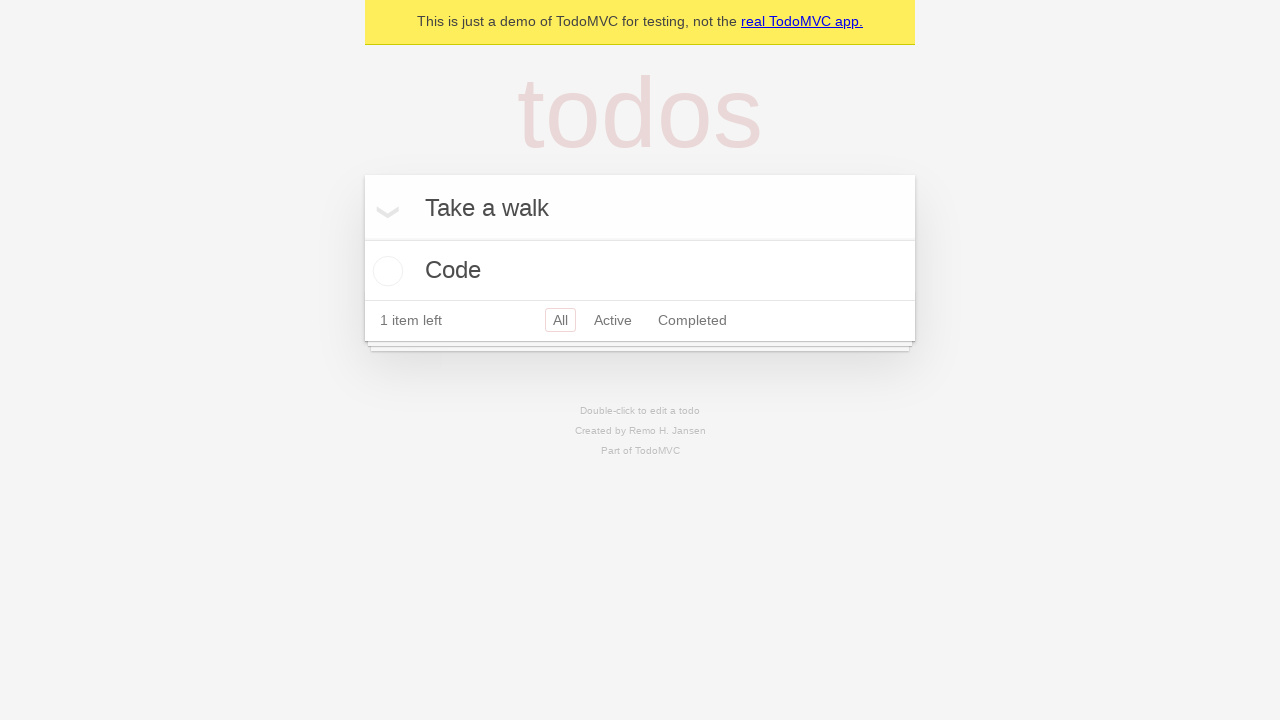

Pressed Enter to add second todo item 'Take a walk' on input[placeholder='What needs to be done?']
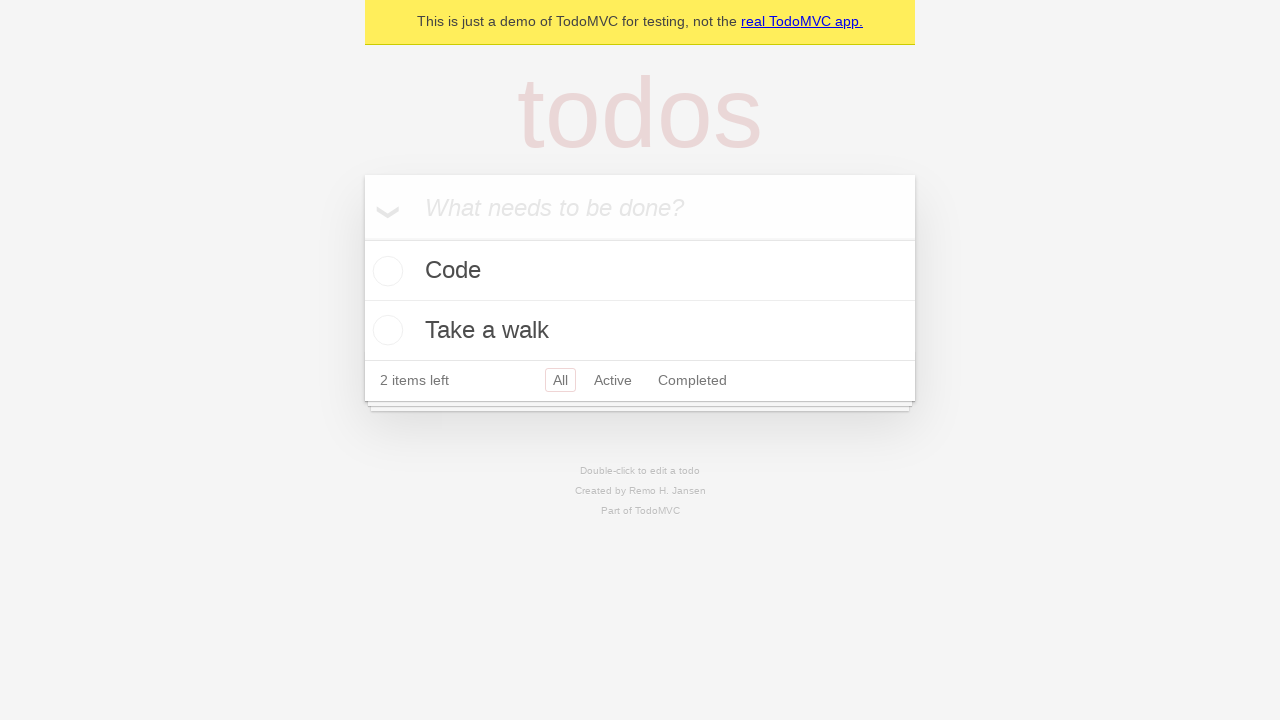

Filled todo input with 'Meditate' on input[placeholder='What needs to be done?']
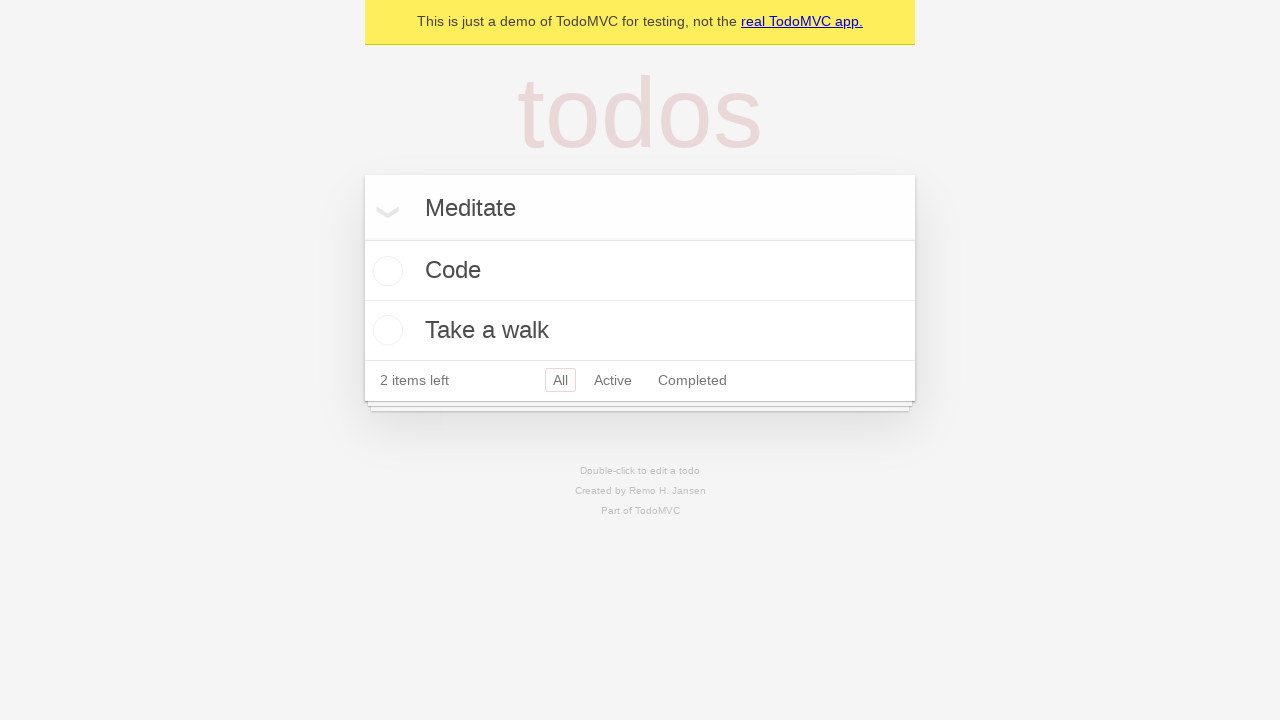

Pressed Enter to add third todo item 'Meditate' on input[placeholder='What needs to be done?']
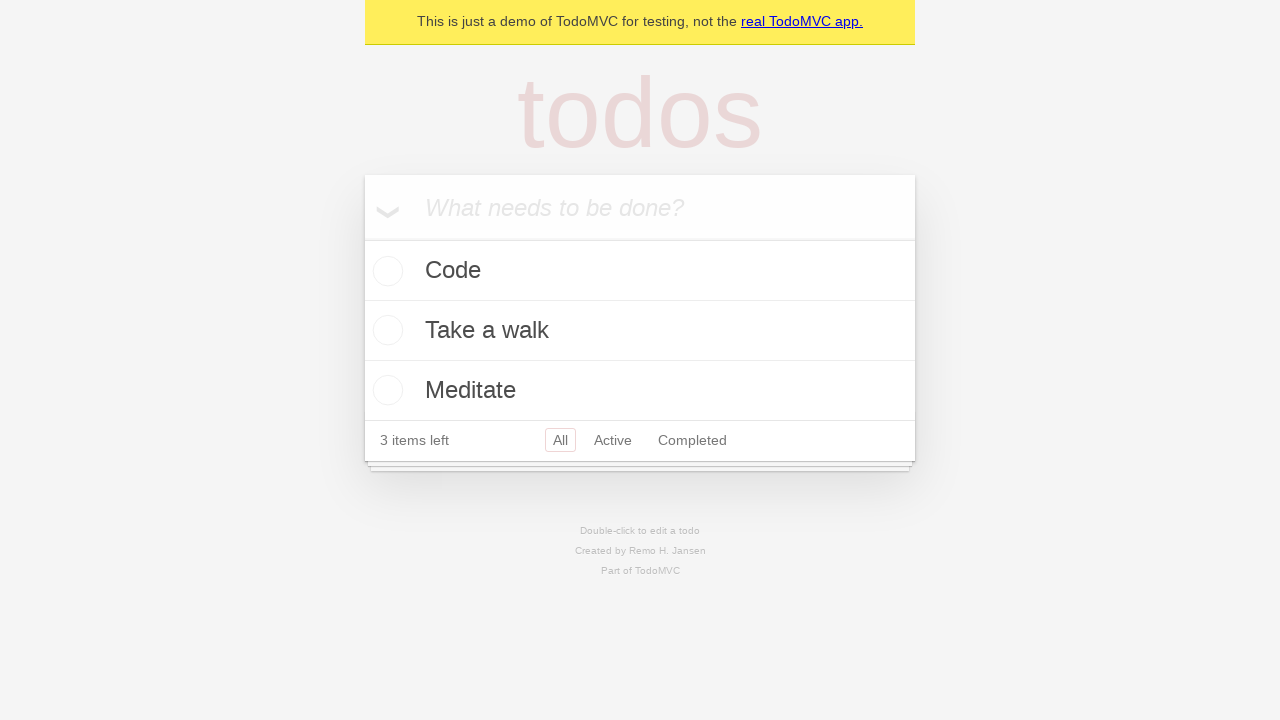

Marked the second todo item 'Take a walk' as complete at (385, 330) on li:nth-child(2) input[type='checkbox']
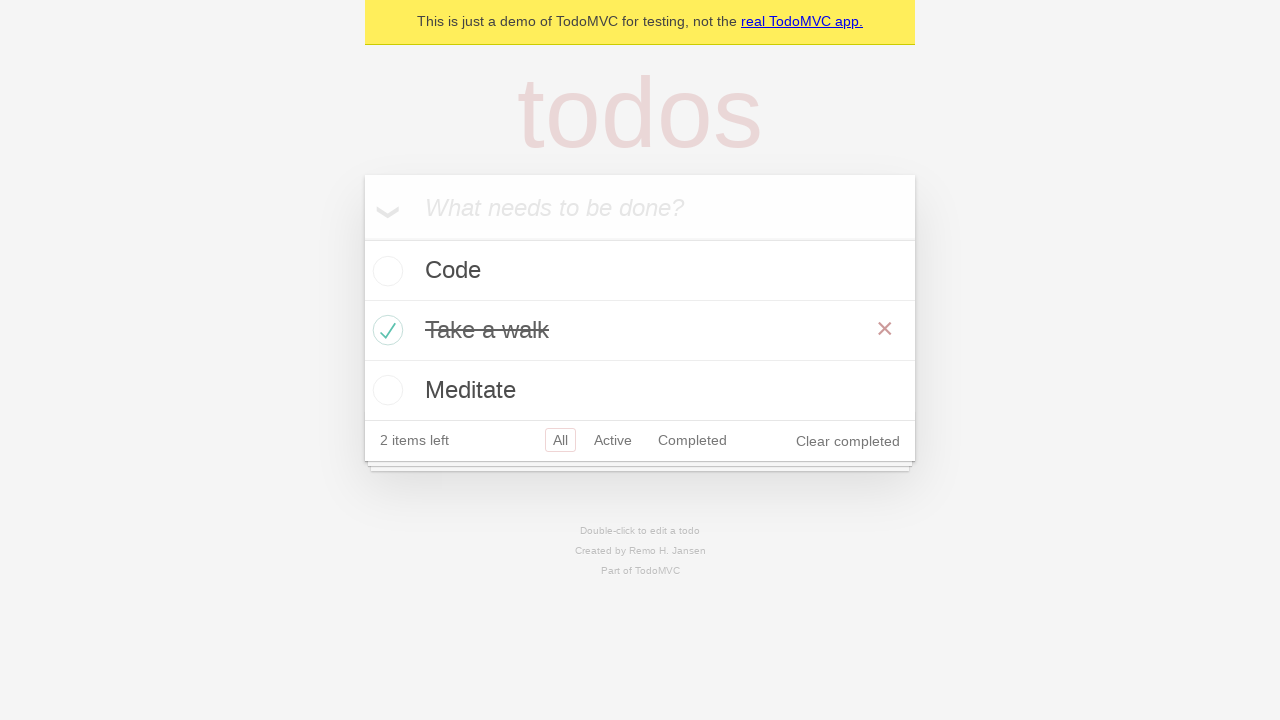

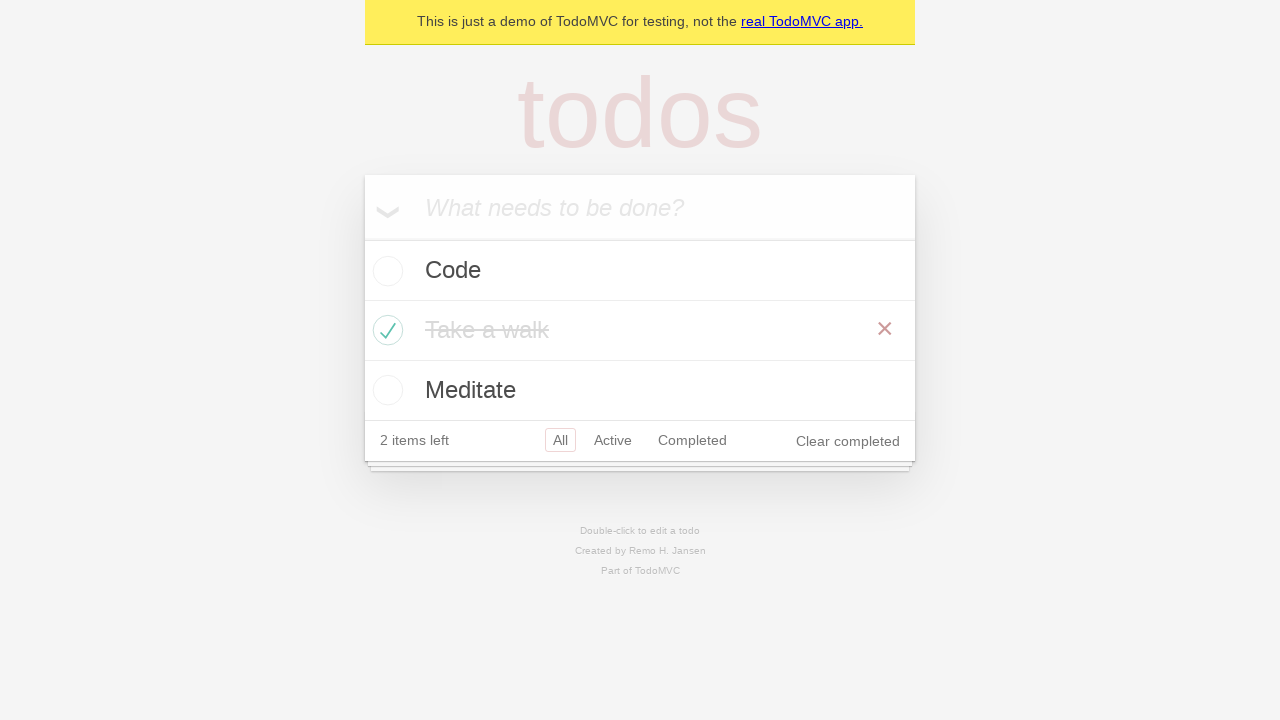